Tests double-click functionality on a button element

Starting URL: https://automationfc.github.io/basic-form/index.html

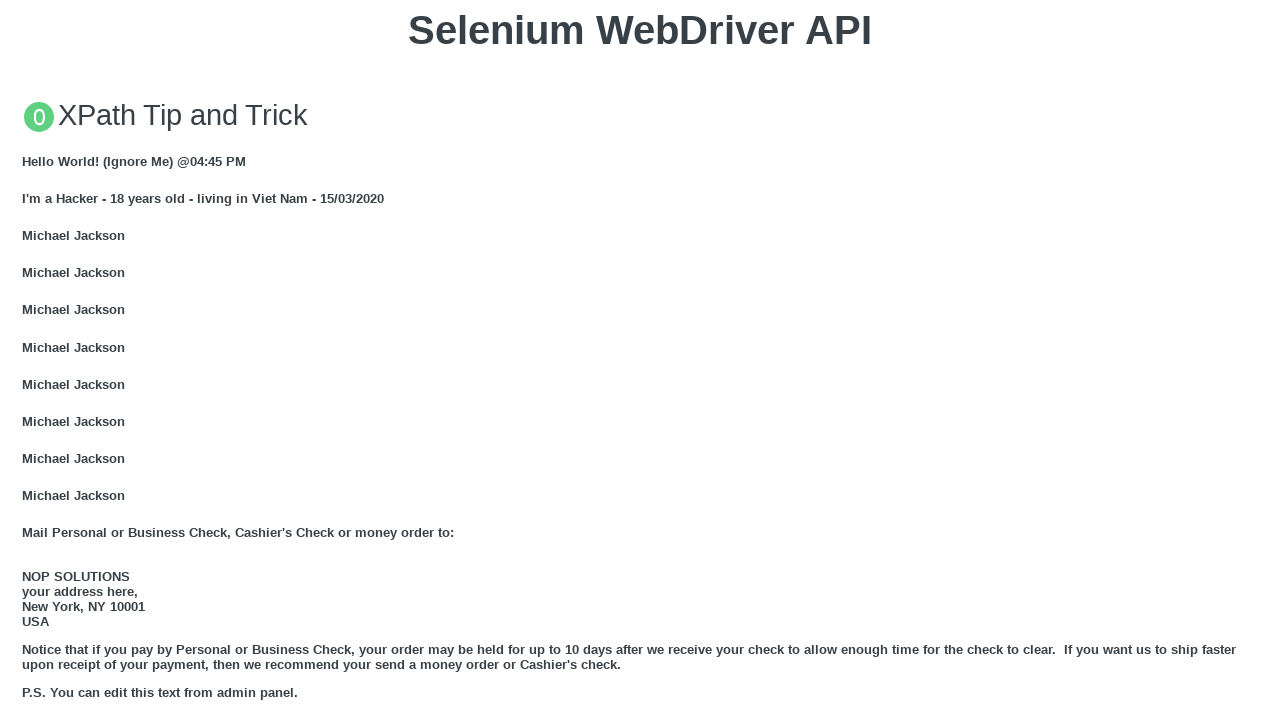

Scrolled double-click button into view
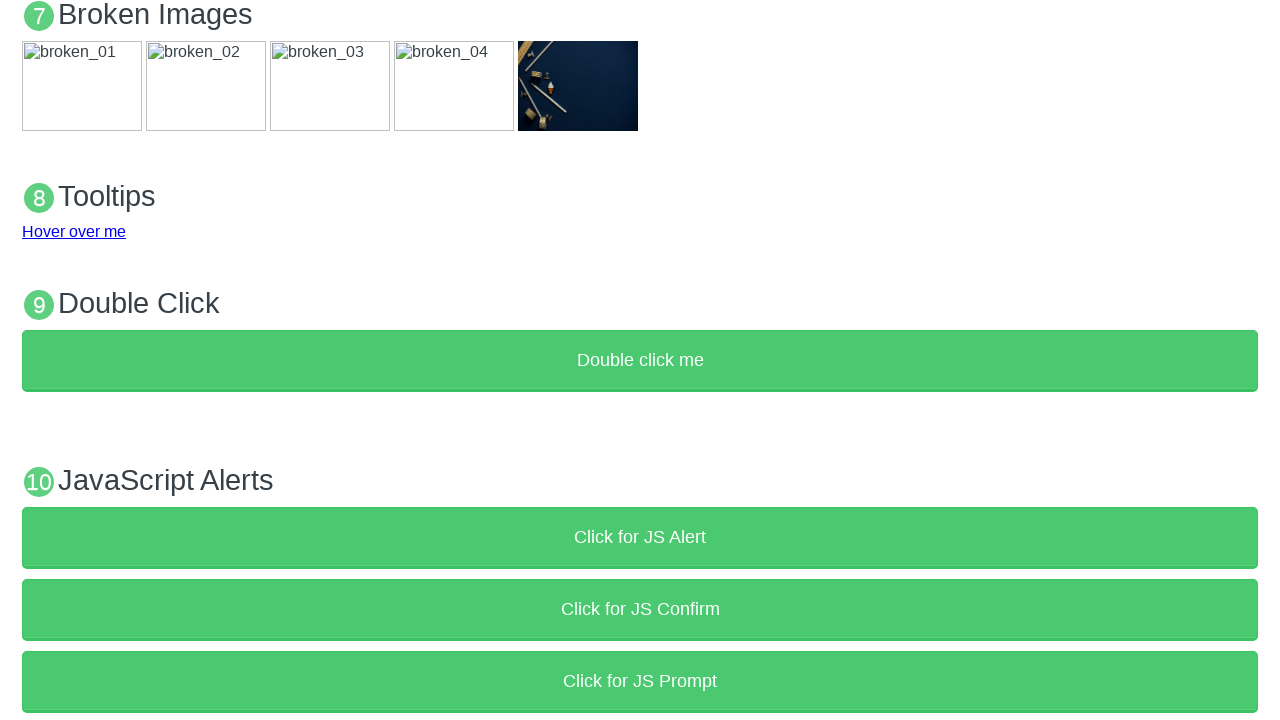

Waited 3 seconds for page to stabilize
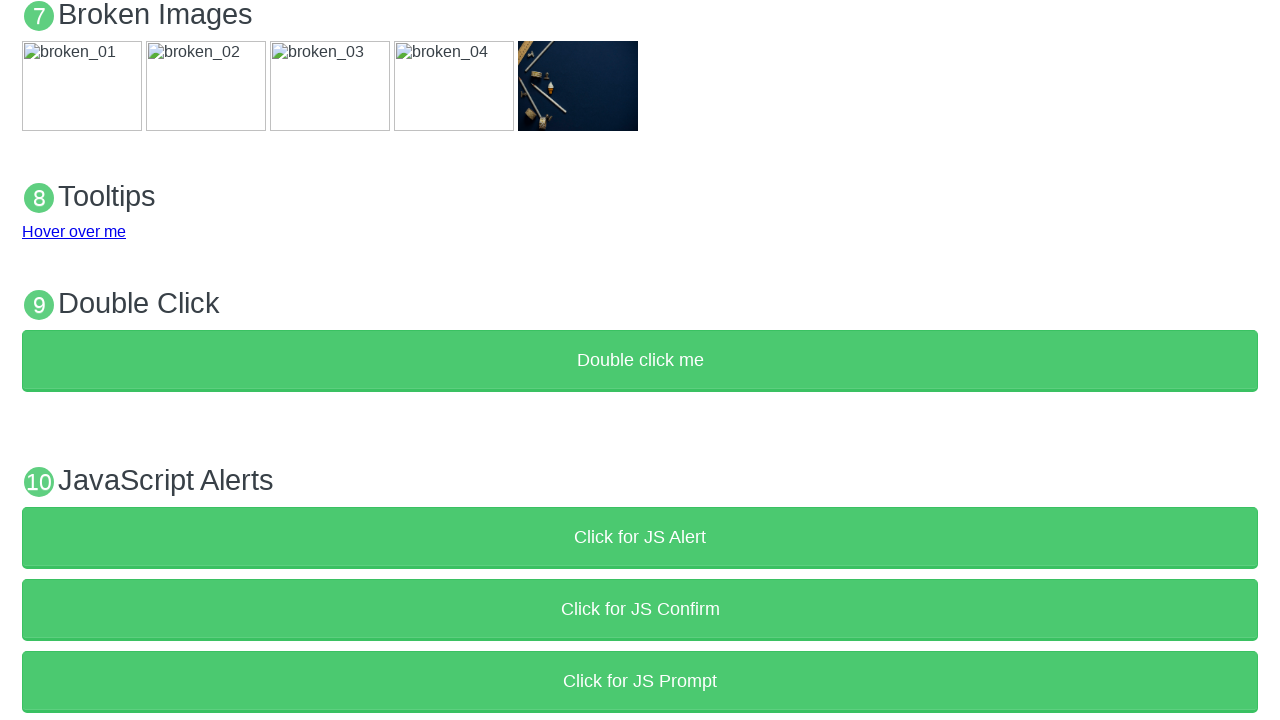

Double-clicked the 'Double click me' button at (640, 361) on xpath=//button[text()='Double click me']
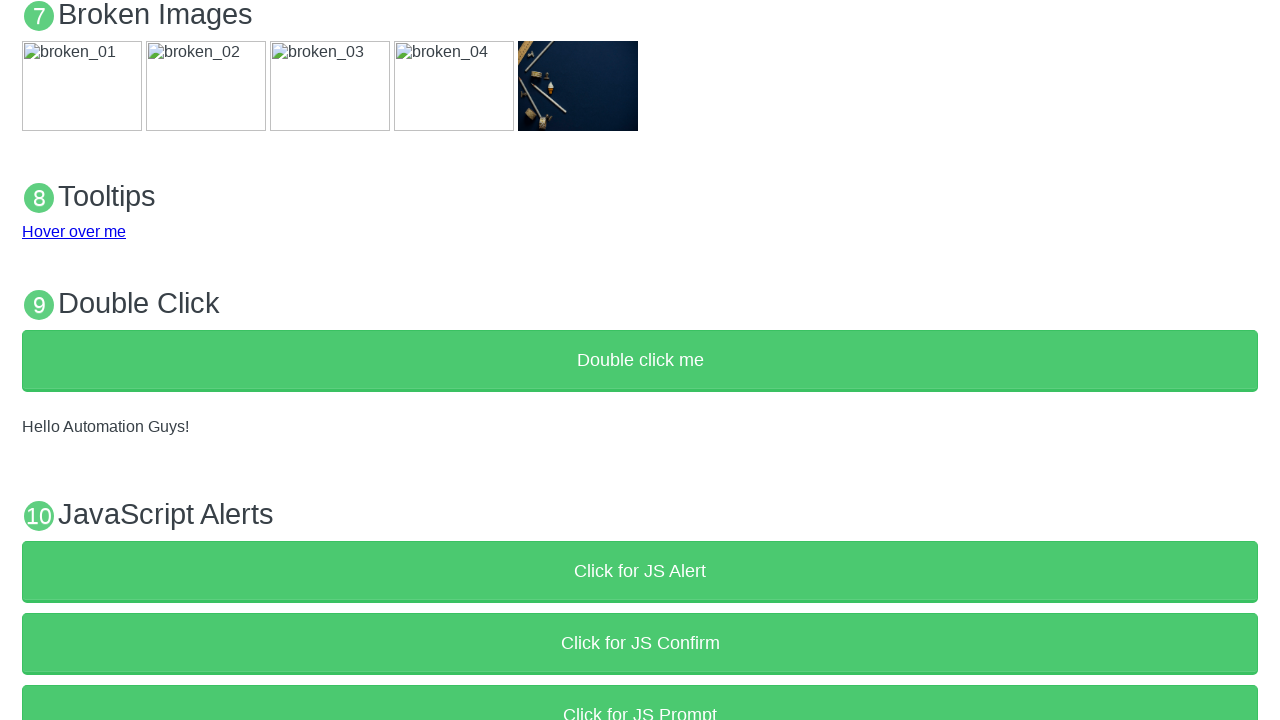

Verified 'Hello Automation Guys!' text is visible
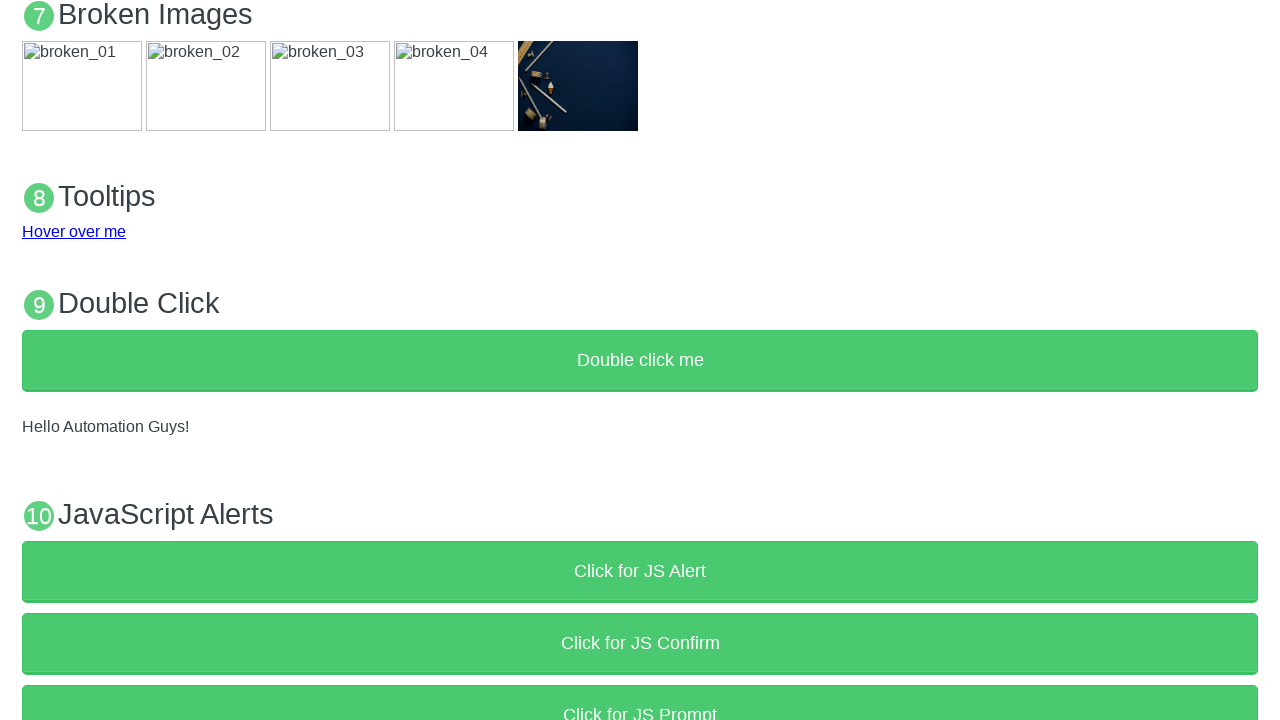

Verified p#demo element contains correct text 'Hello Automation Guys!'
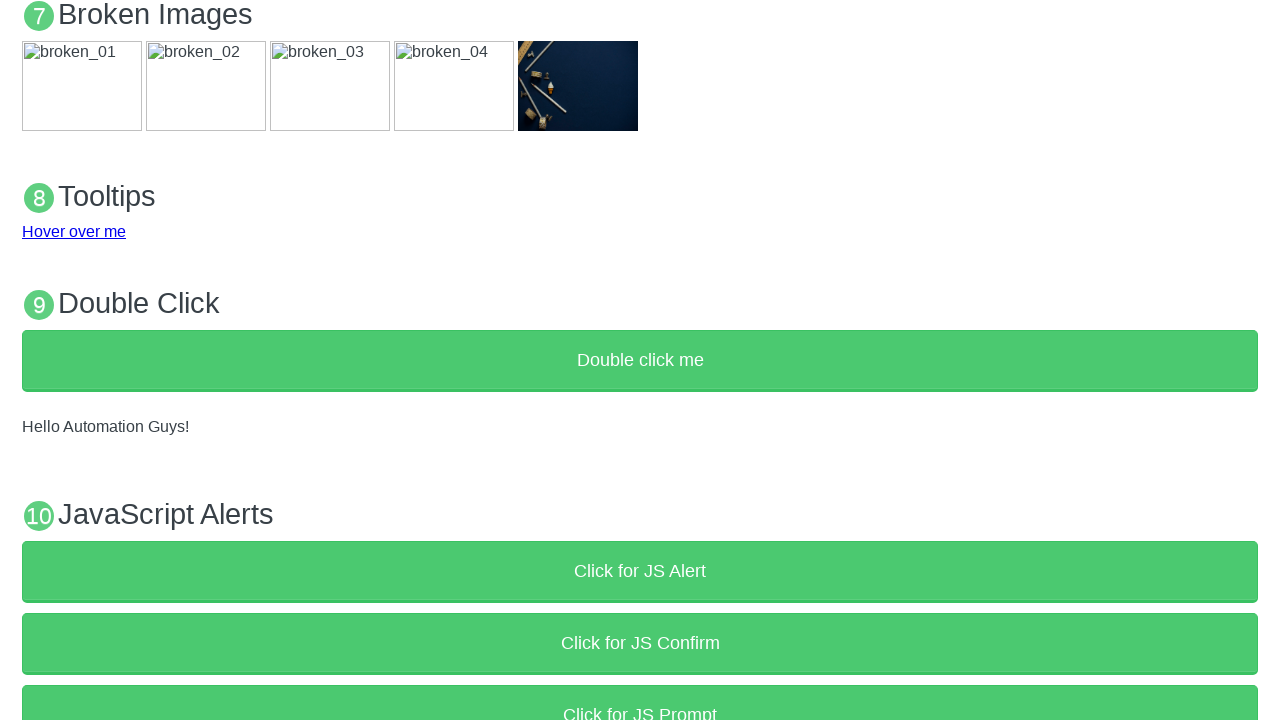

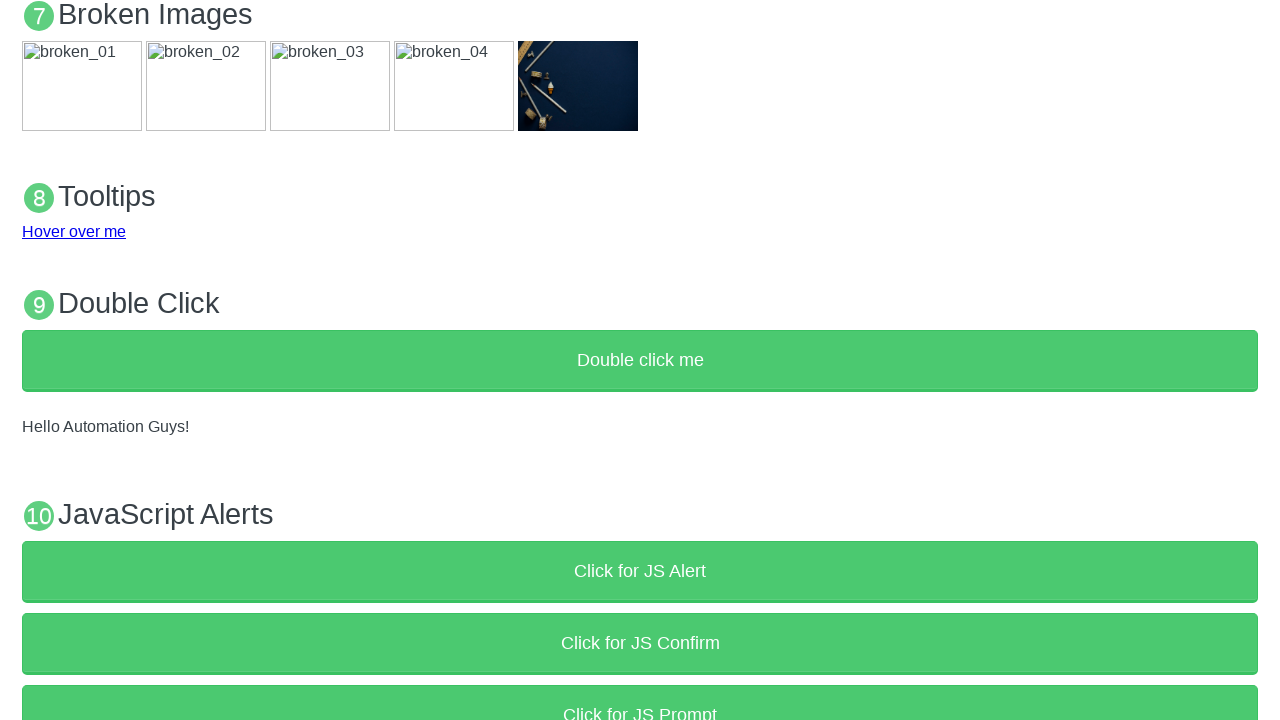